Tests the login form validation on Sauce Demo by clicking the login button without entering credentials and verifying that an error message is displayed.

Starting URL: https://www.saucedemo.com/v1/

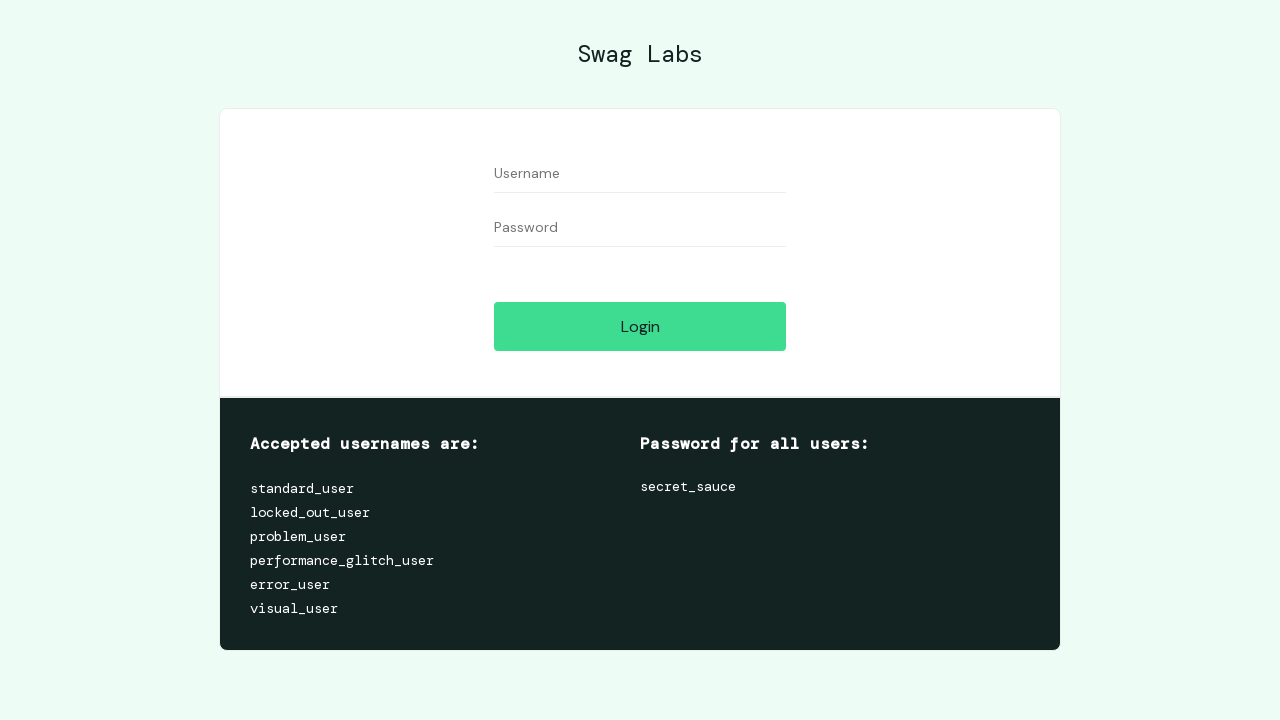

Waited for login logo to be visible
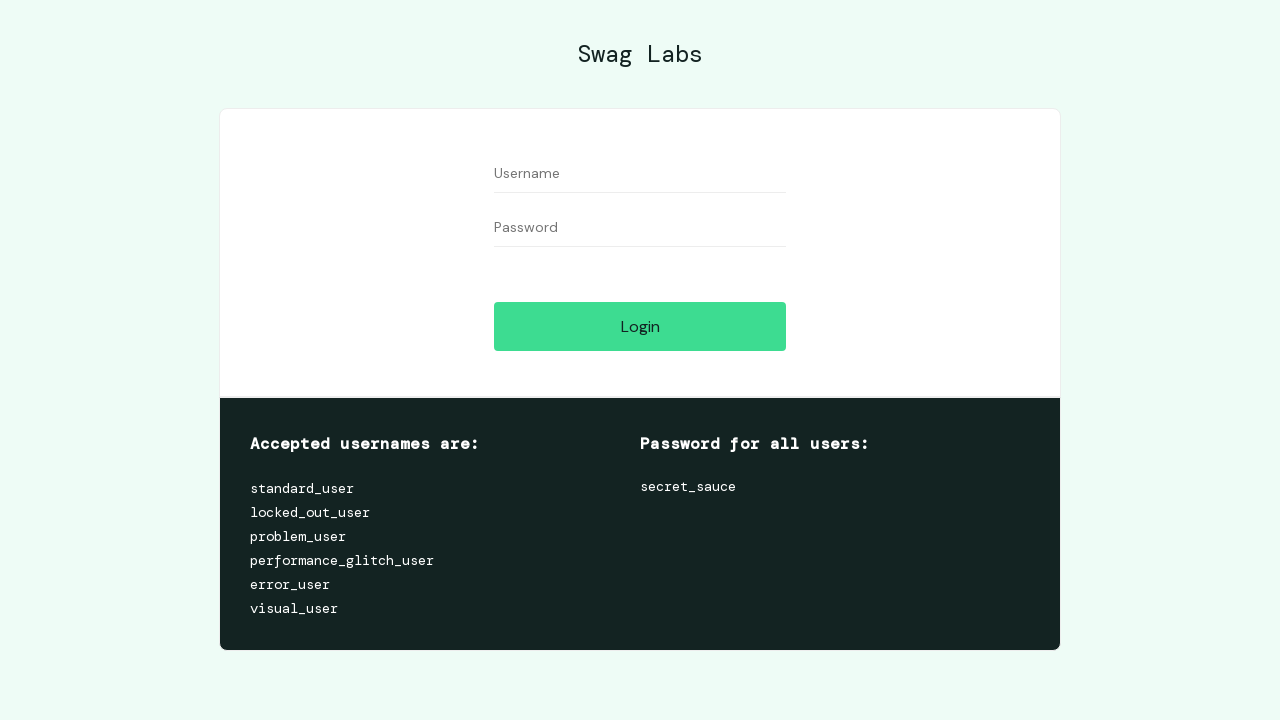

Clicked login button without entering credentials at (640, 326) on input.btn_action
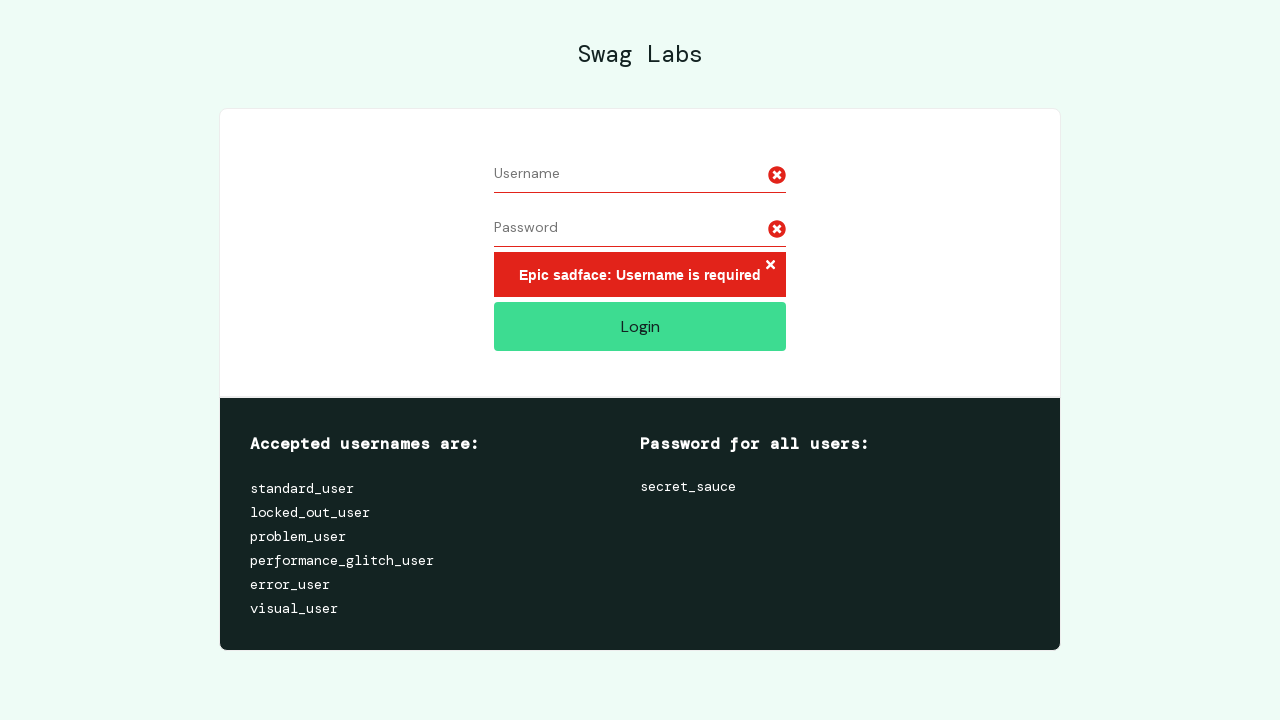

Error message appeared after clicking login without credentials
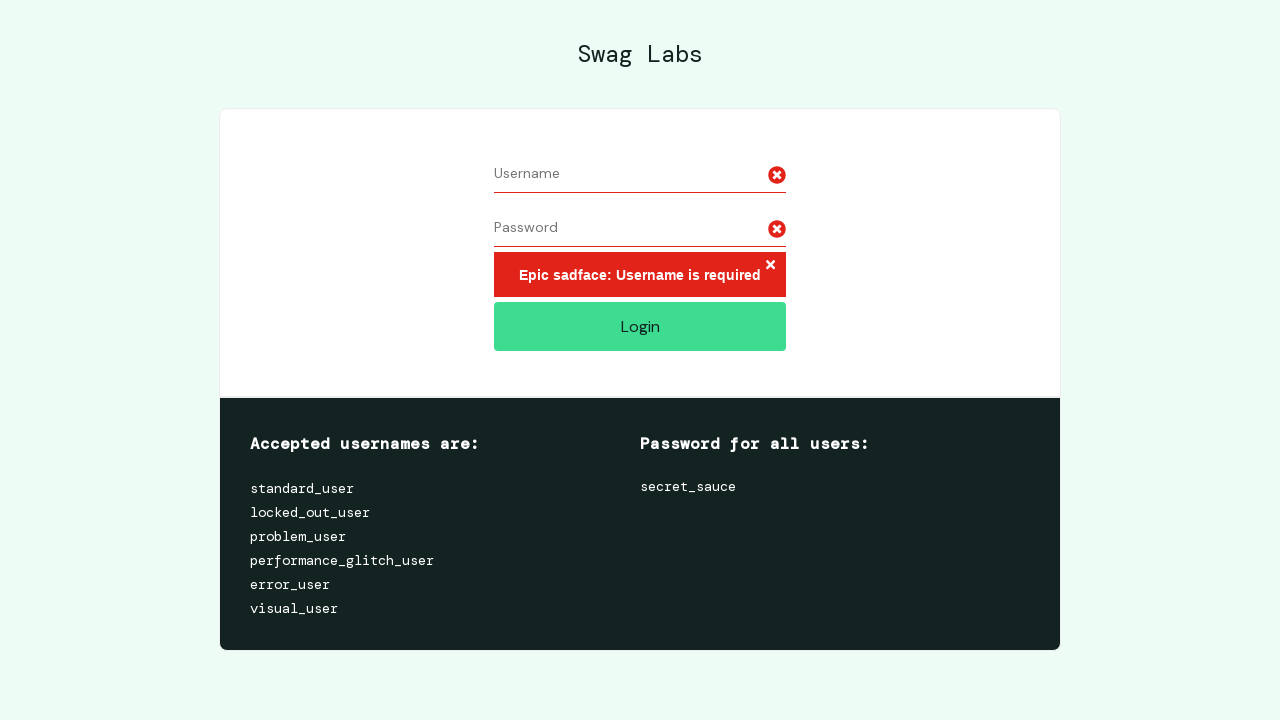

Retrieved error message text: Epic sadface: Username is required
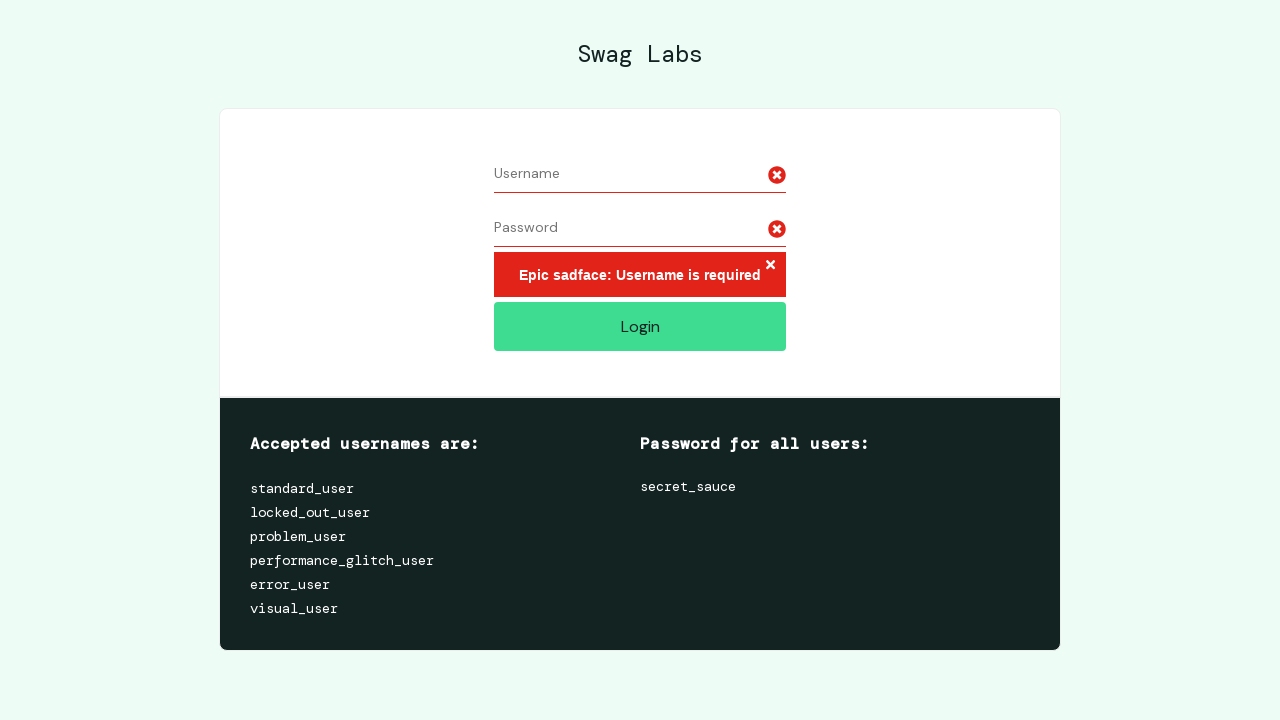

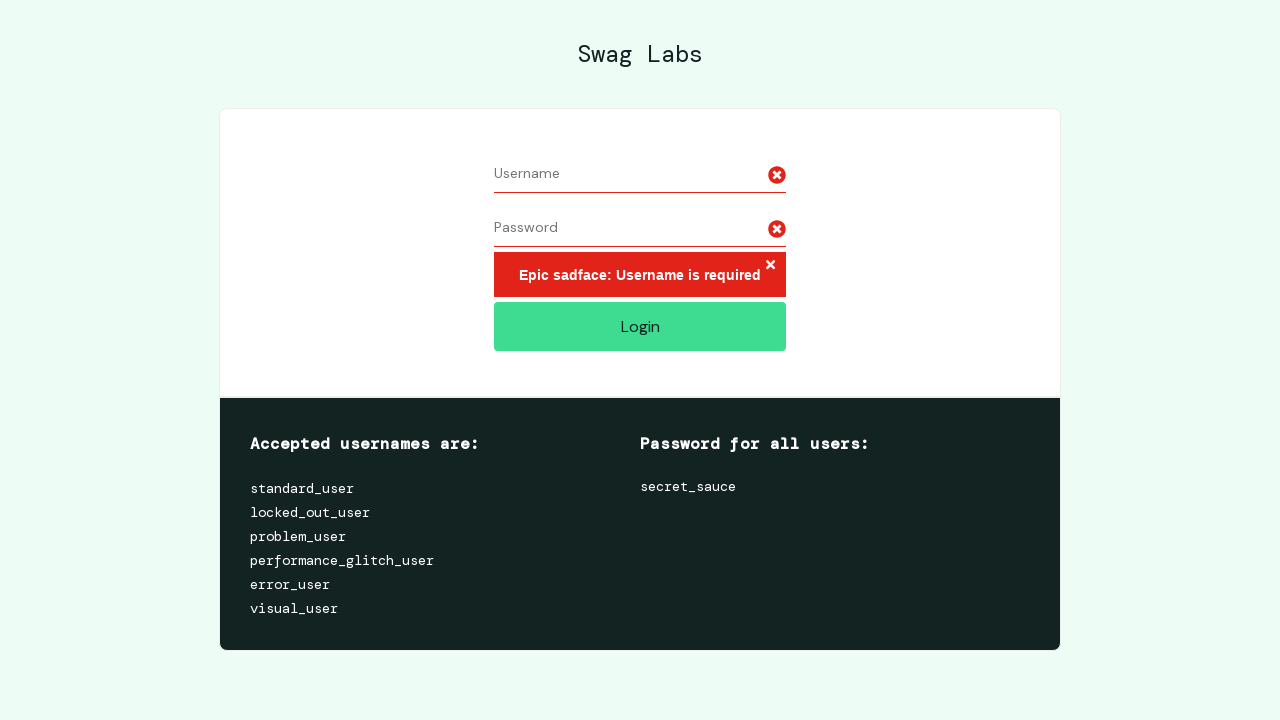